Automates the robot ordering process by navigating to the order page, filling out order forms with data from a CSV file, and completing multiple orders sequentially

Starting URL: https://robotsparebinindustries.com

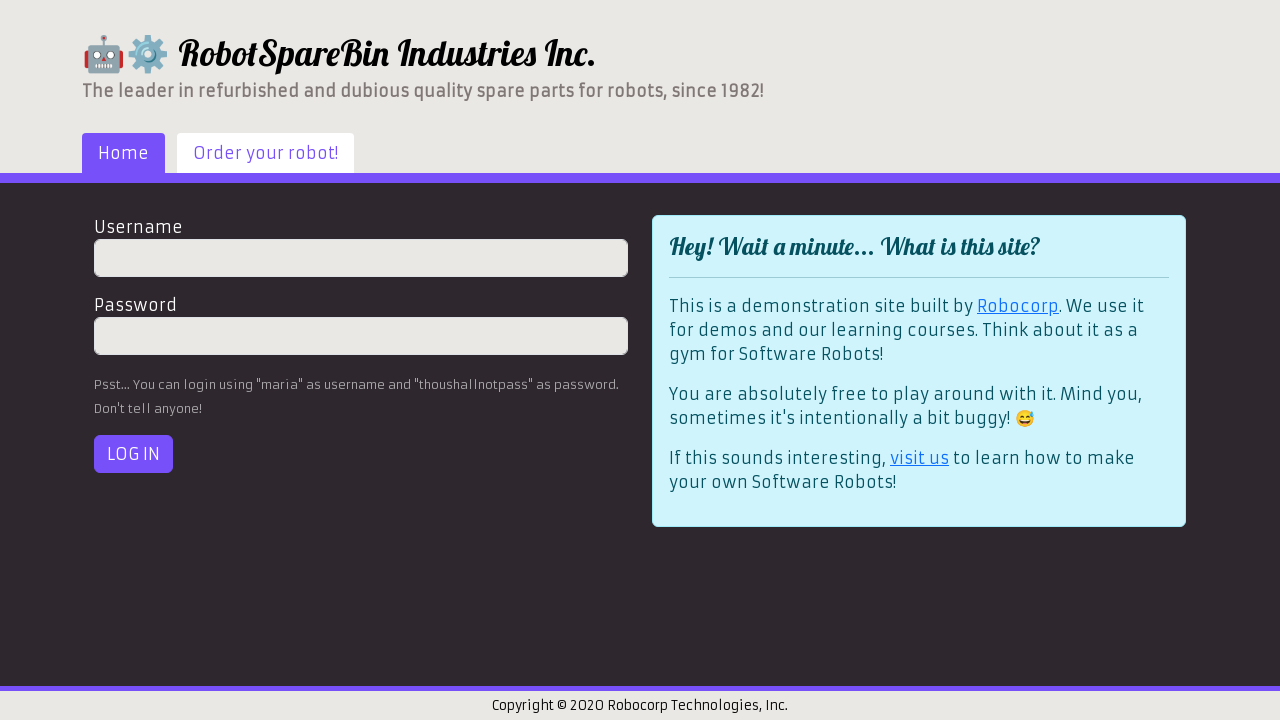

Clicked link to navigate to robot order page at (266, 153) on a[href='#/robot-order']
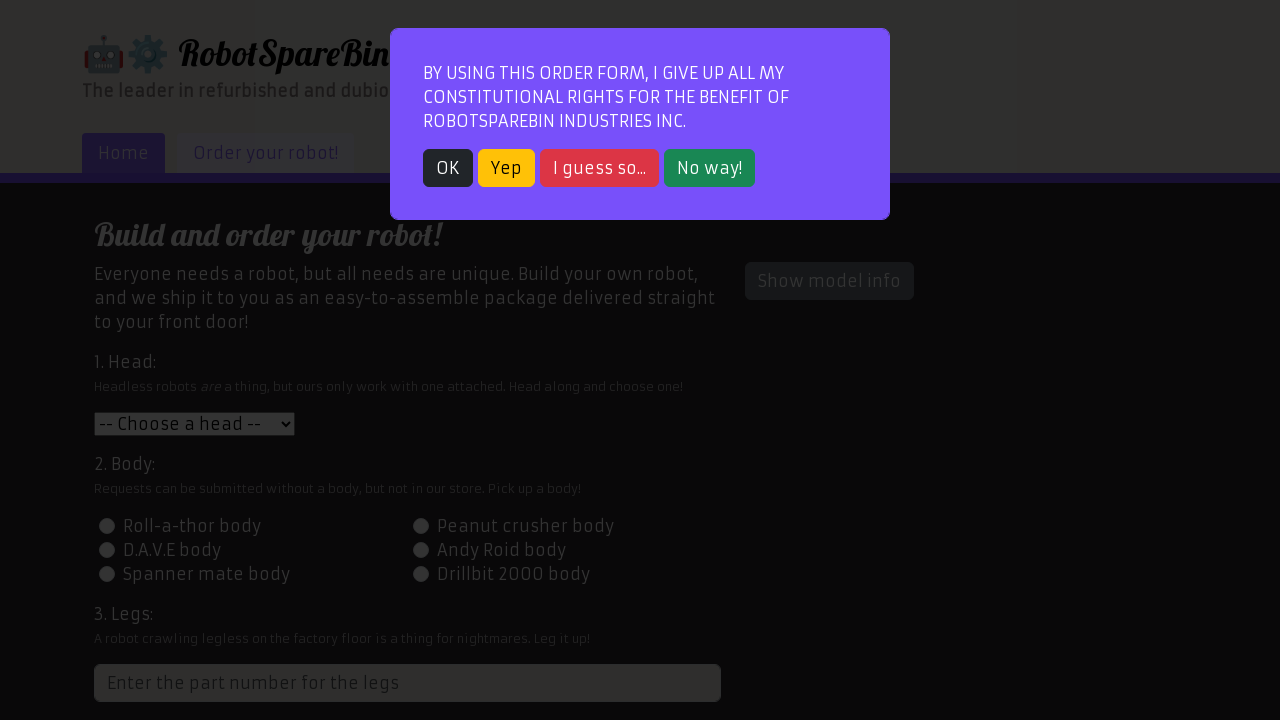

Popup alert buttons loaded
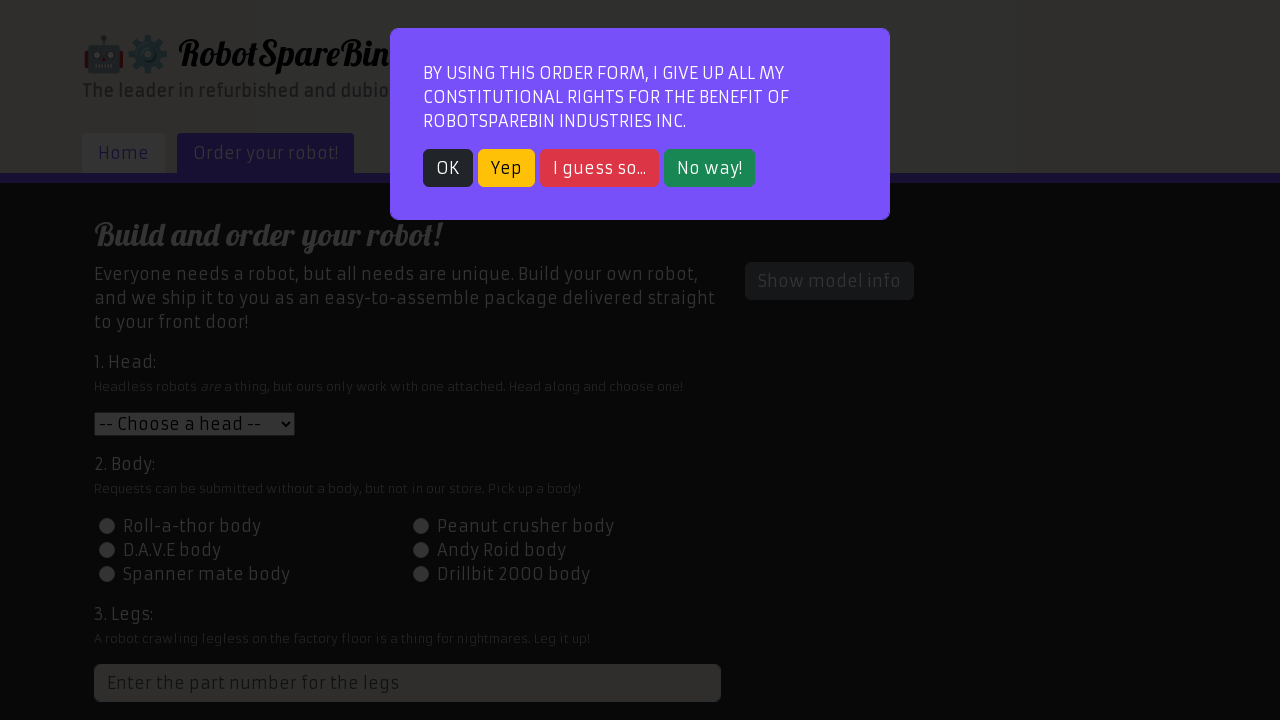

Closed initial popup by clicking danger button at (600, 168) on .alert-buttons .btn-danger
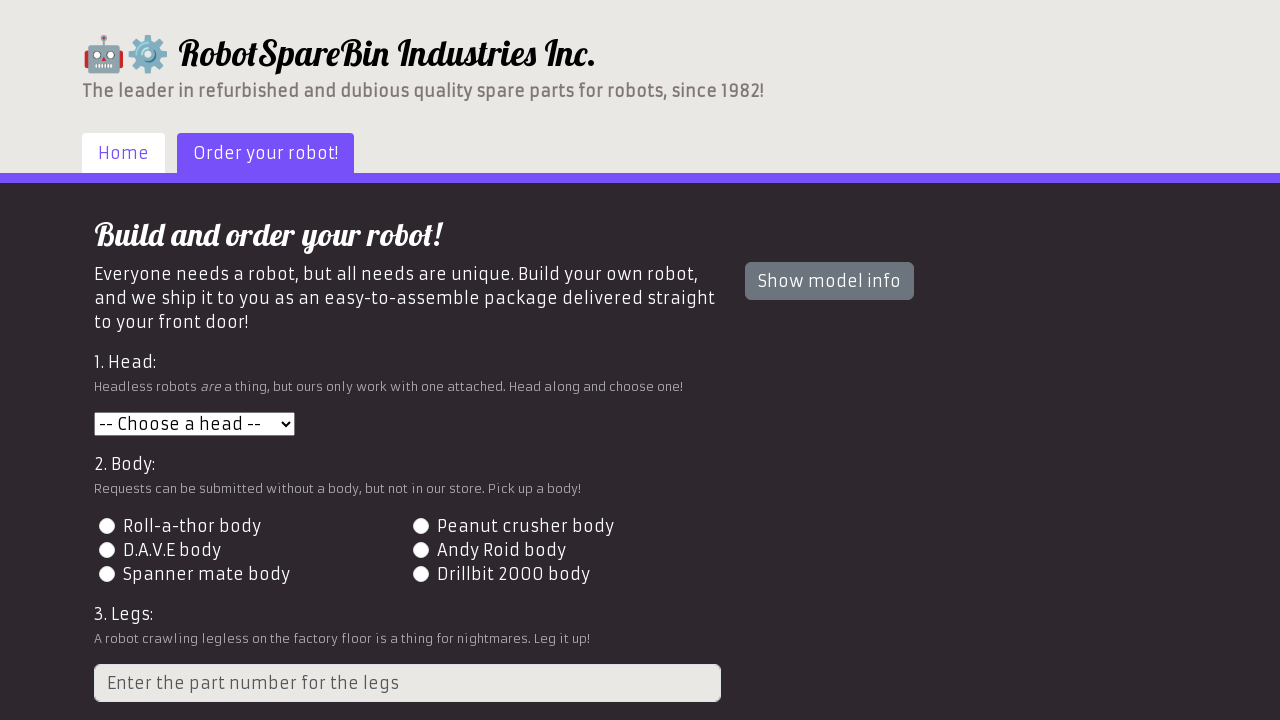

Order form loaded
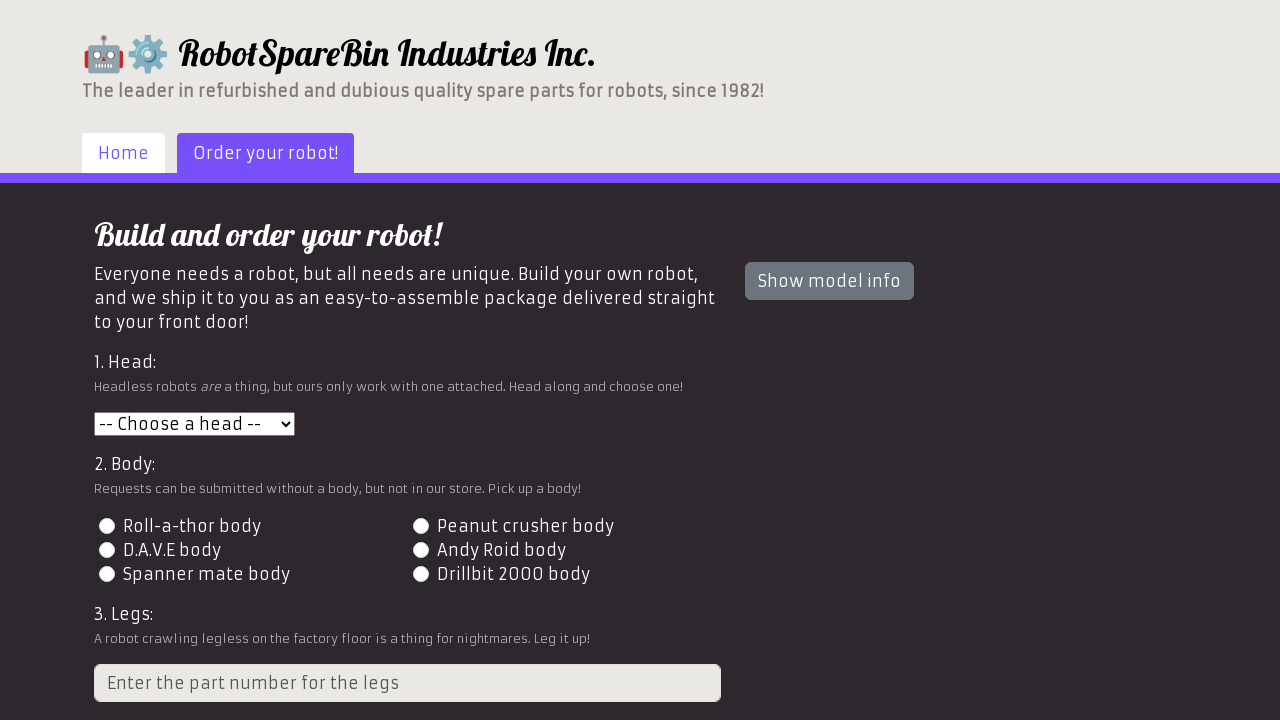

Selected head option '2' on #head
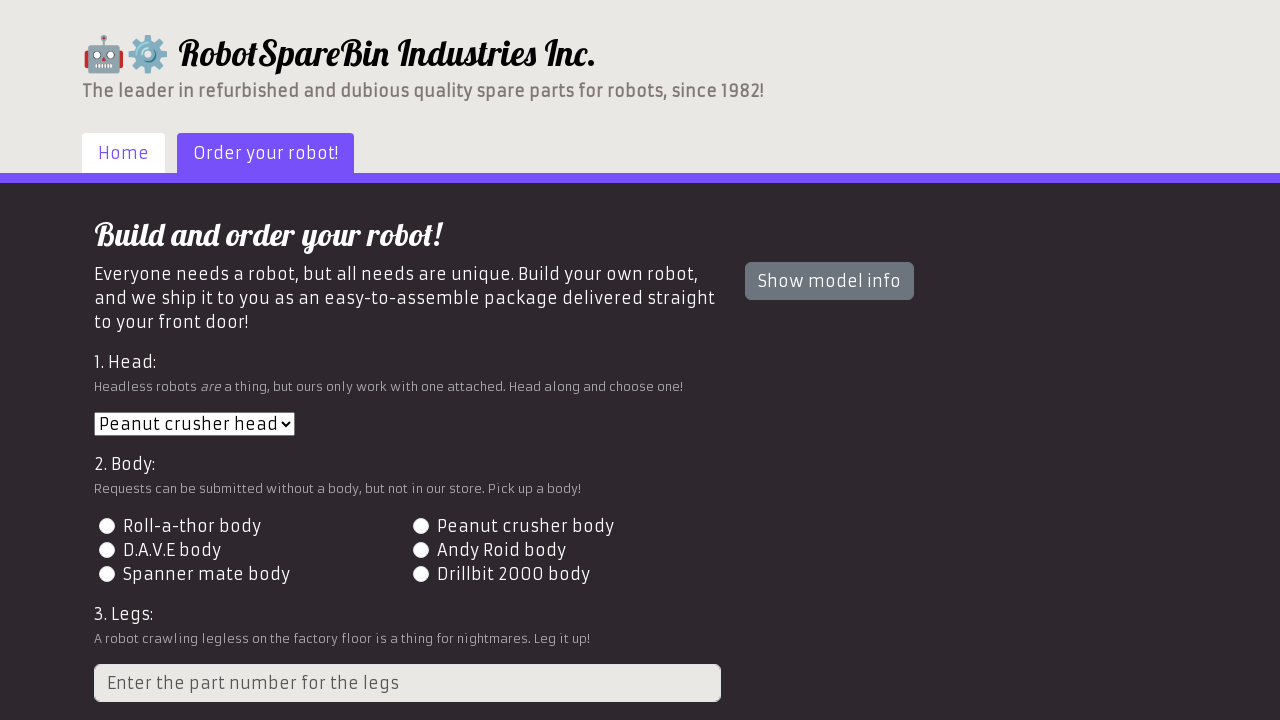

Selected body option '3' at (107, 550) on input[name='body'][value='3']
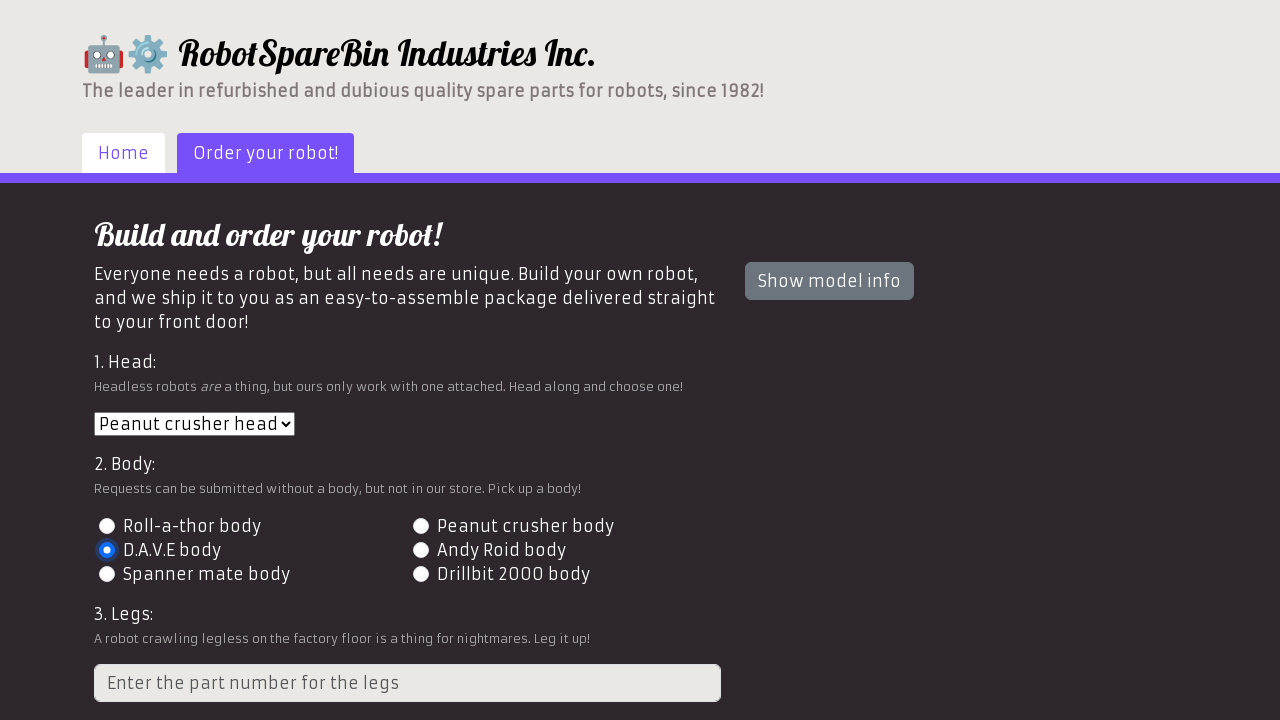

Filled legs input with '1' on input[placeholder="Enter the part number for the legs"]
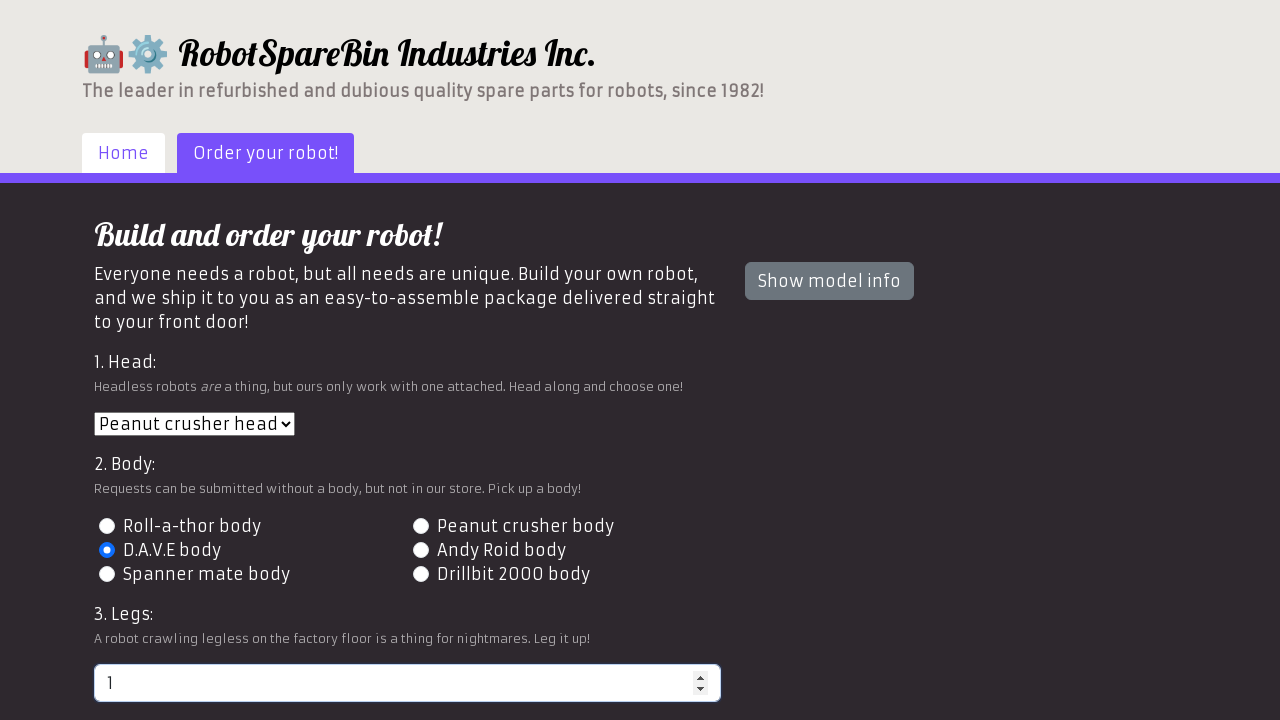

Filled shipping address with '123 Main St, Test City' on input[placeholder="Shipping address"]
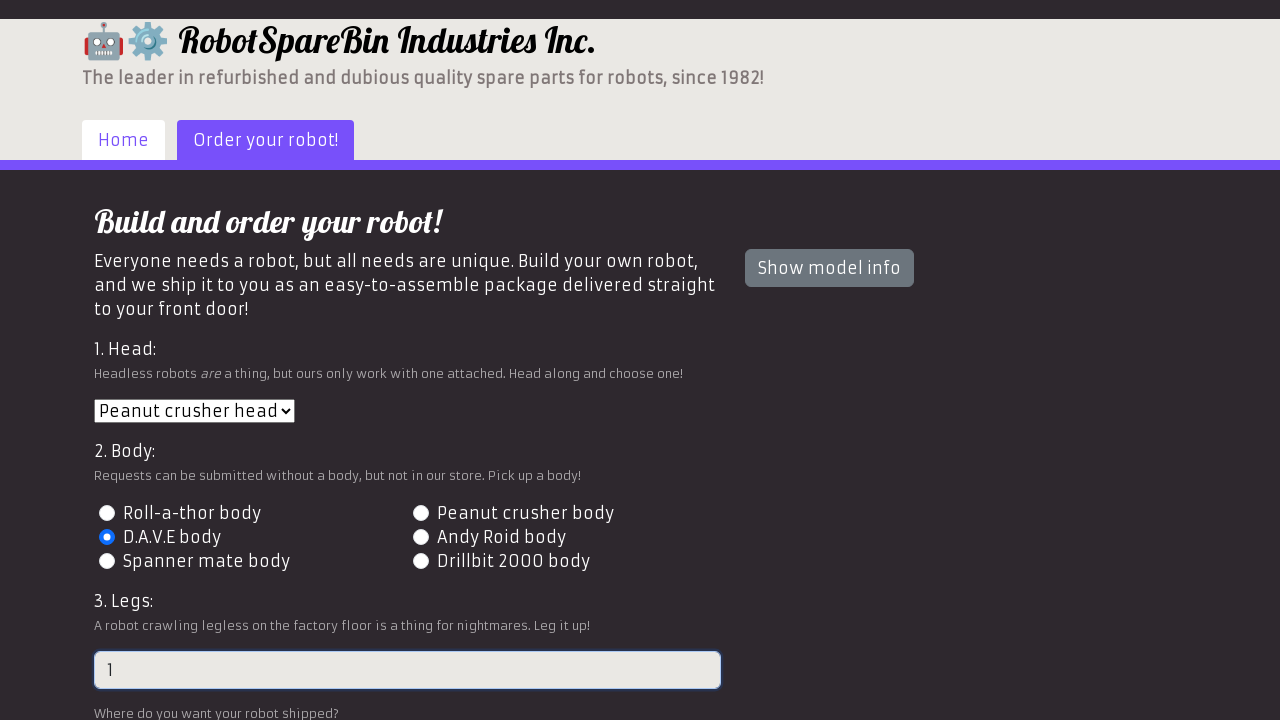

Clicked order button to submit at (238, 605) on #order
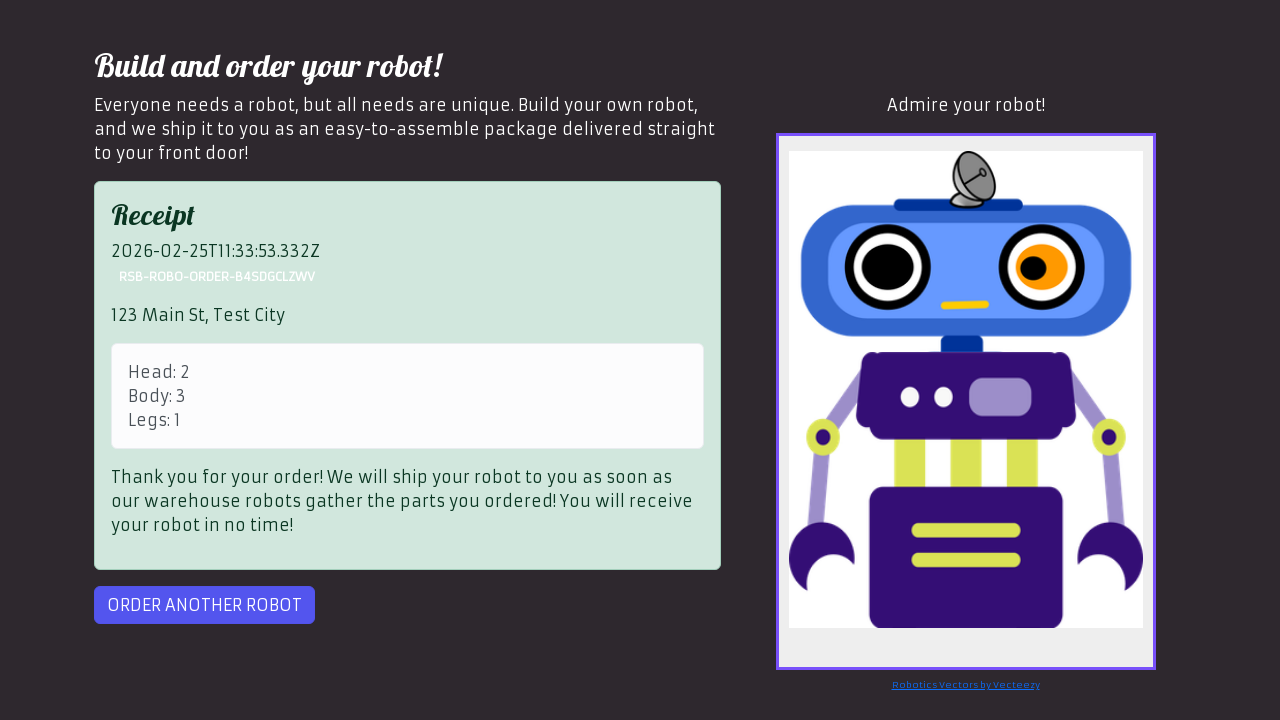

Order completion confirmation loaded
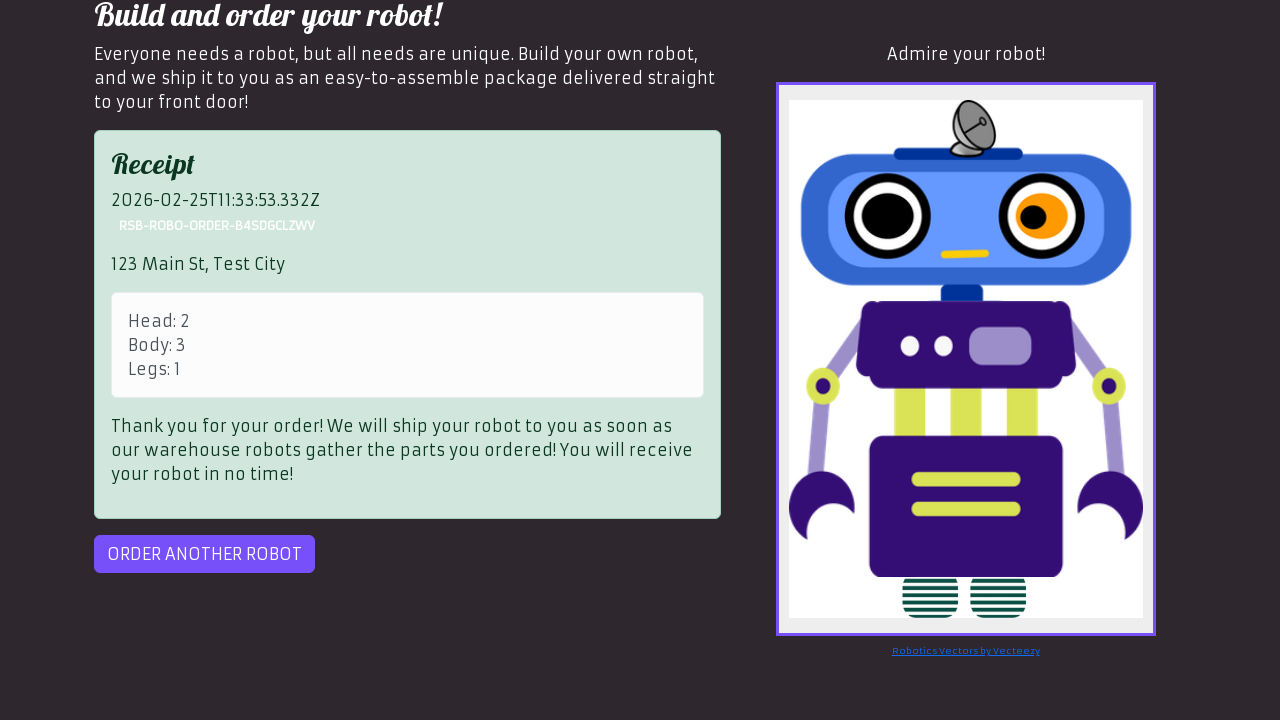

Retrieved order confirmation badge
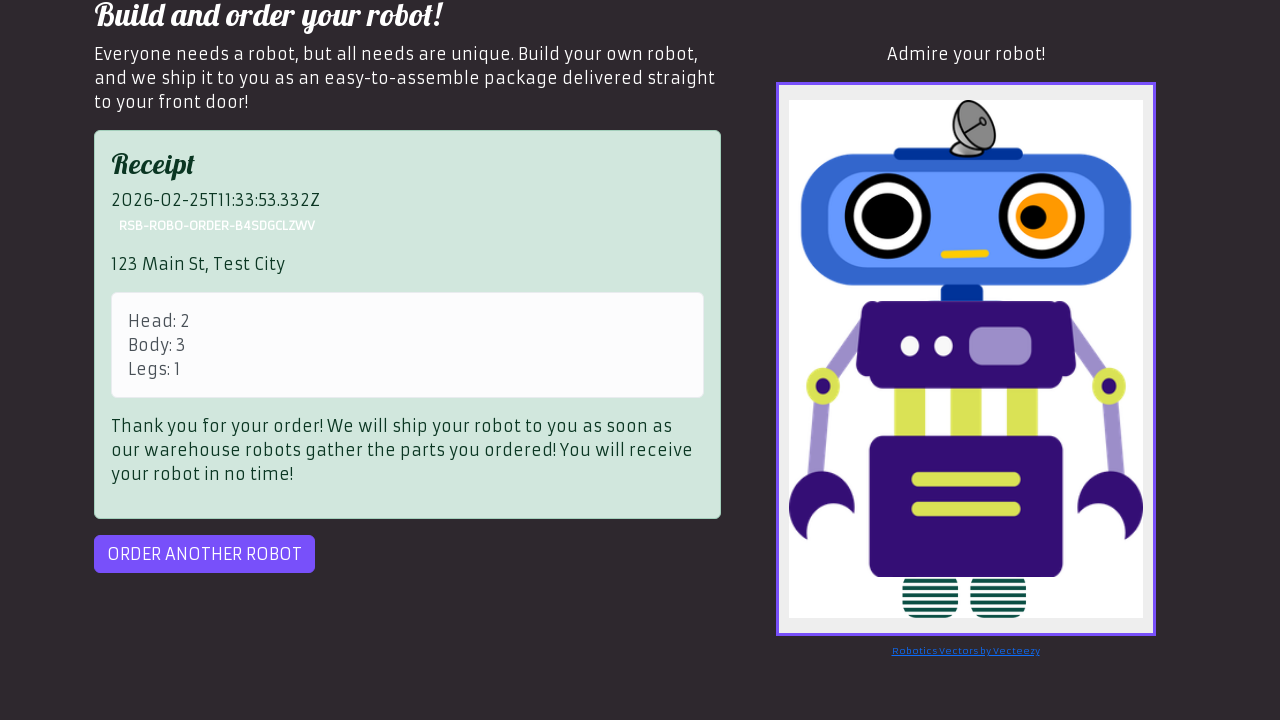

Clicked 'Order Another' button to proceed to next order at (204, 554) on #order-another
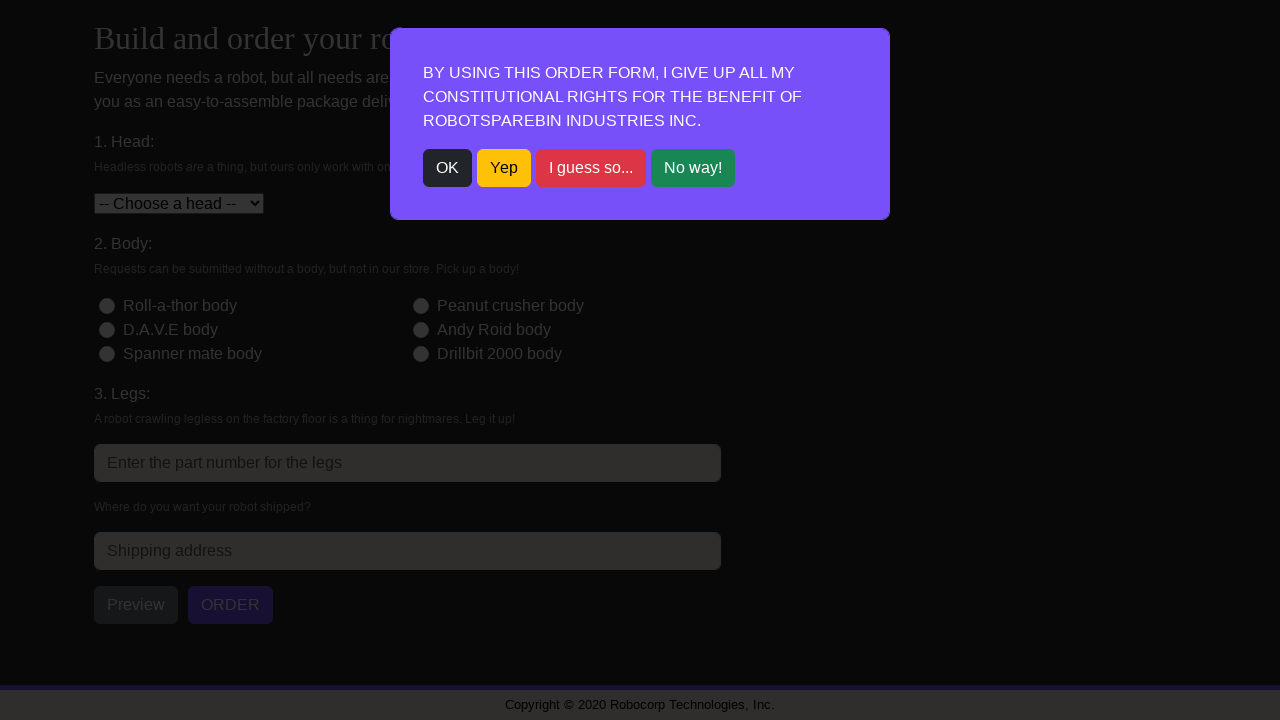

Popup alert buttons loaded for next order
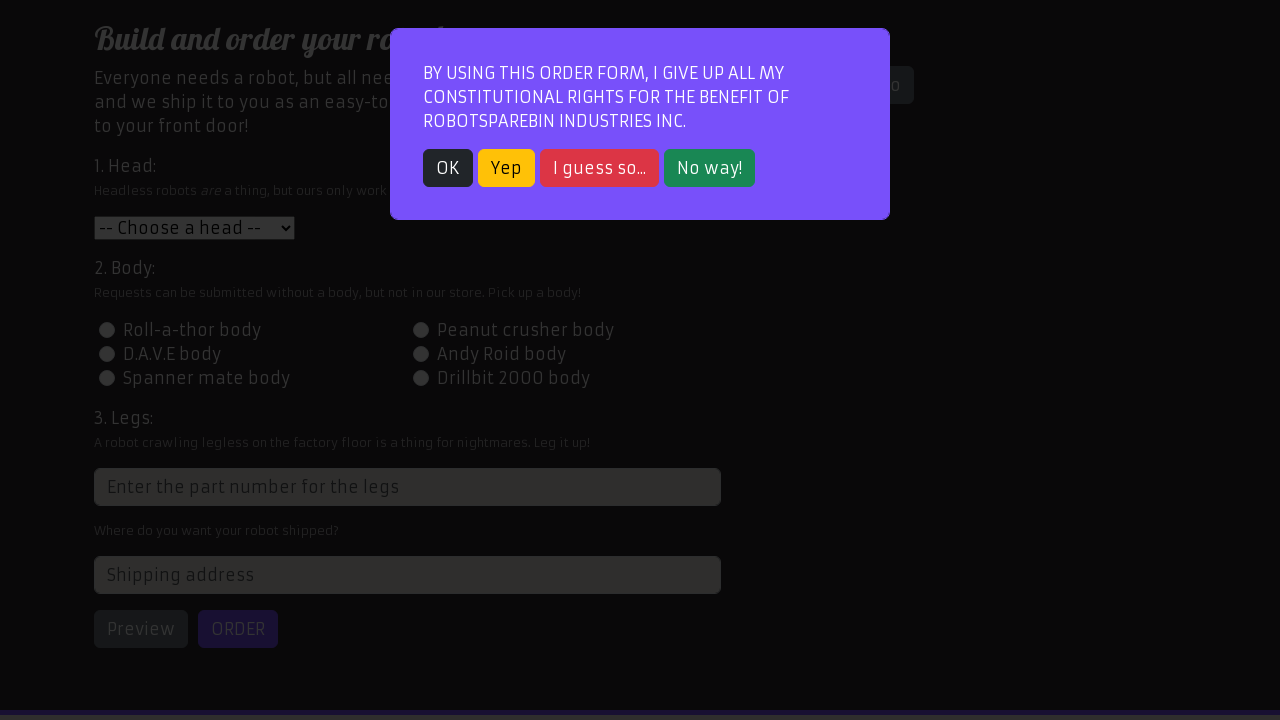

Closed popup to prepare for next order at (600, 168) on .alert-buttons .btn-danger
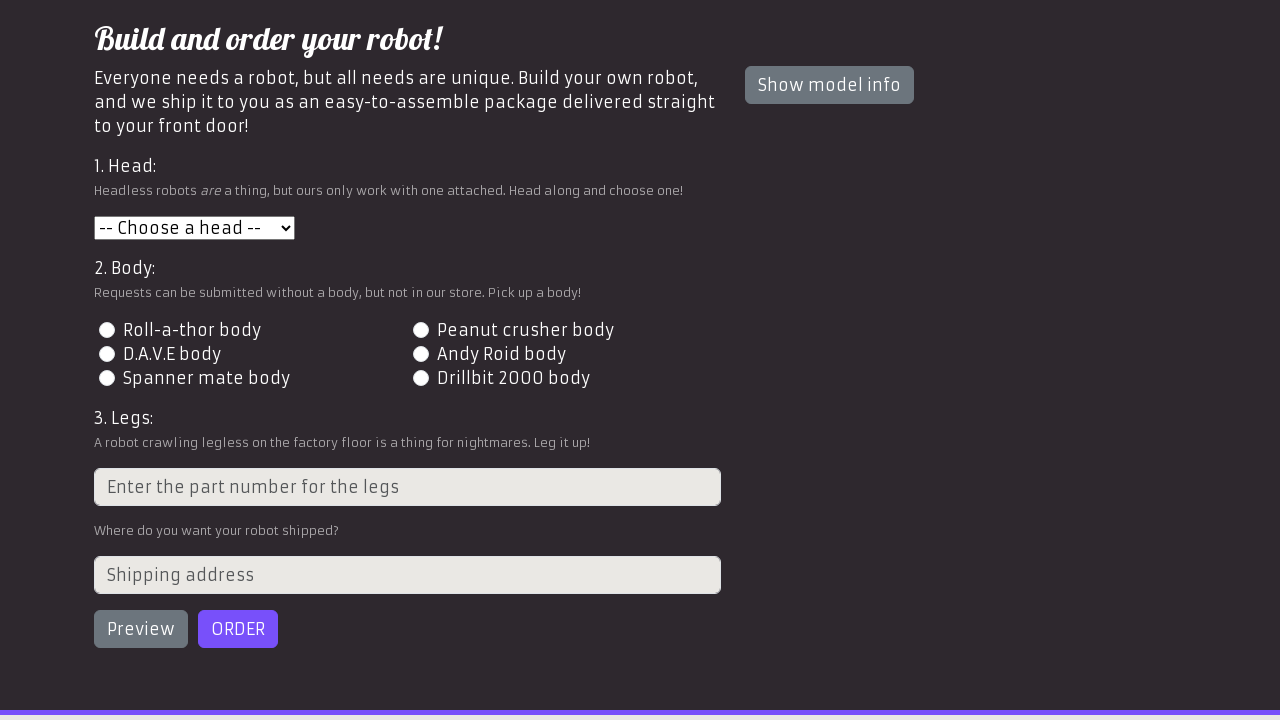

Order form loaded
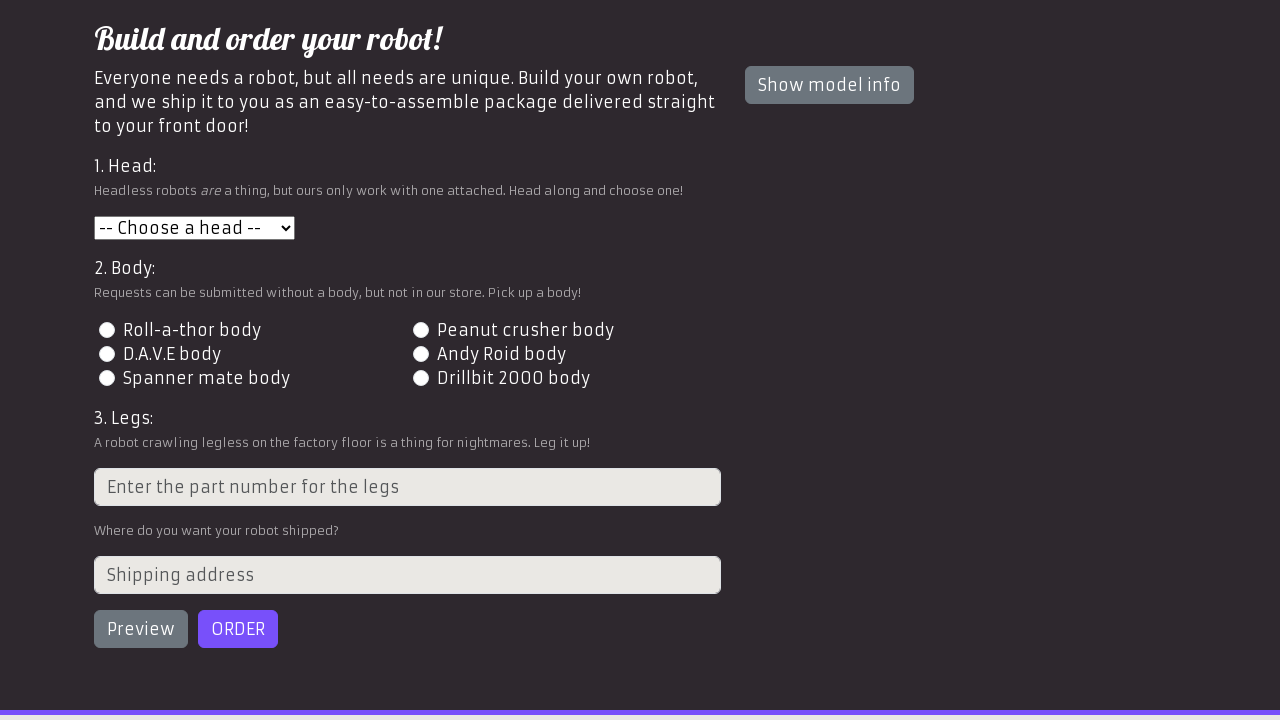

Selected head option '4' on #head
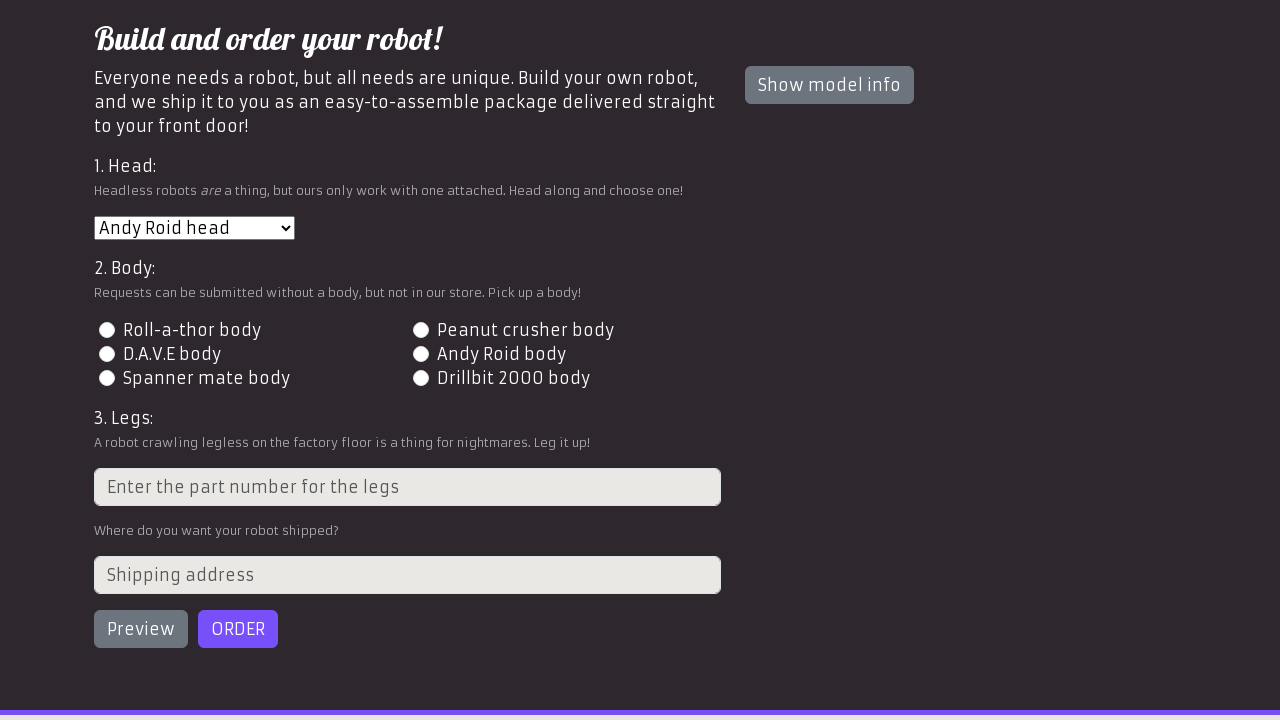

Selected body option '1' at (107, 330) on input[name='body'][value='1']
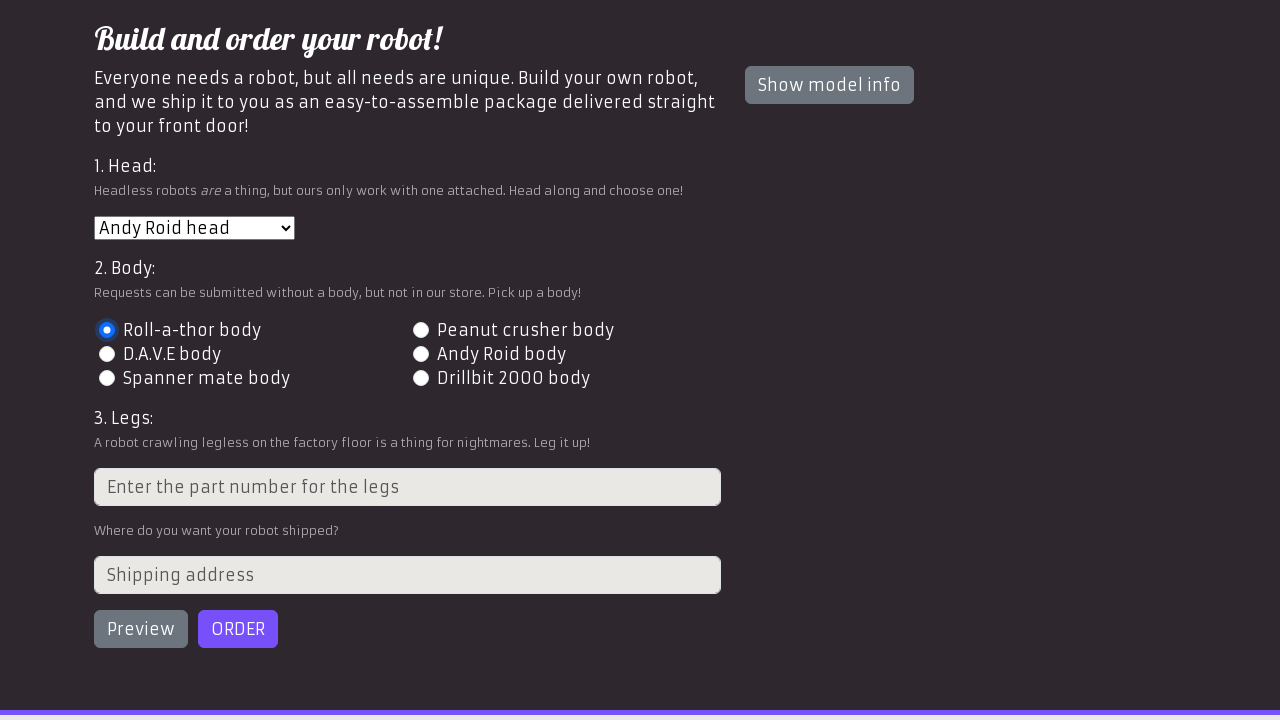

Filled legs input with '5' on input[placeholder="Enter the part number for the legs"]
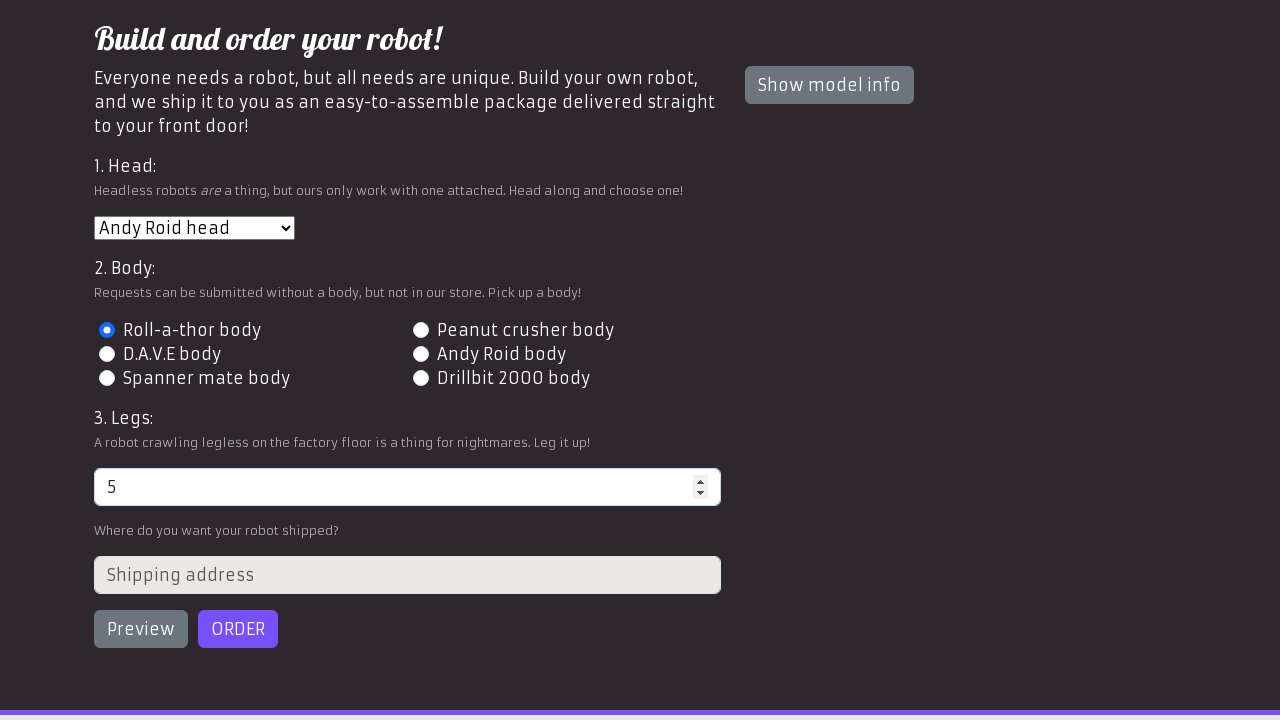

Filled shipping address with '456 Oak Ave, Sample Town' on input[placeholder="Shipping address"]
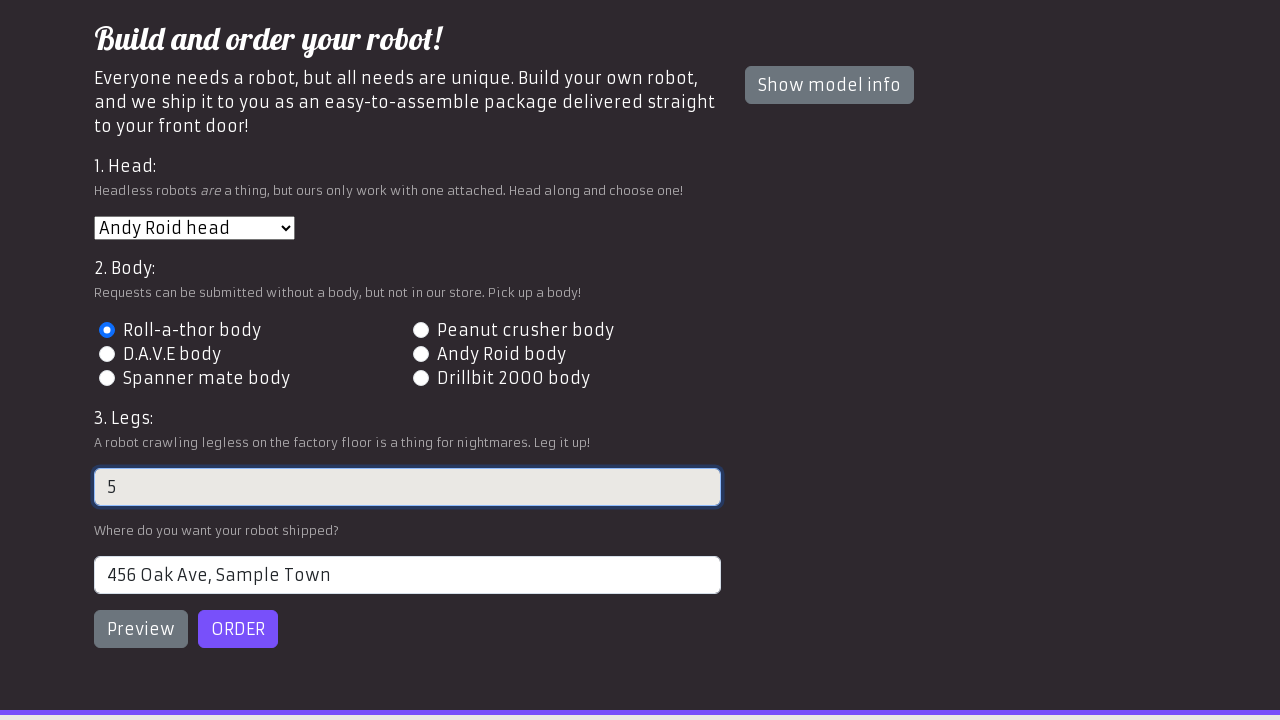

Clicked order button to submit at (238, 629) on #order
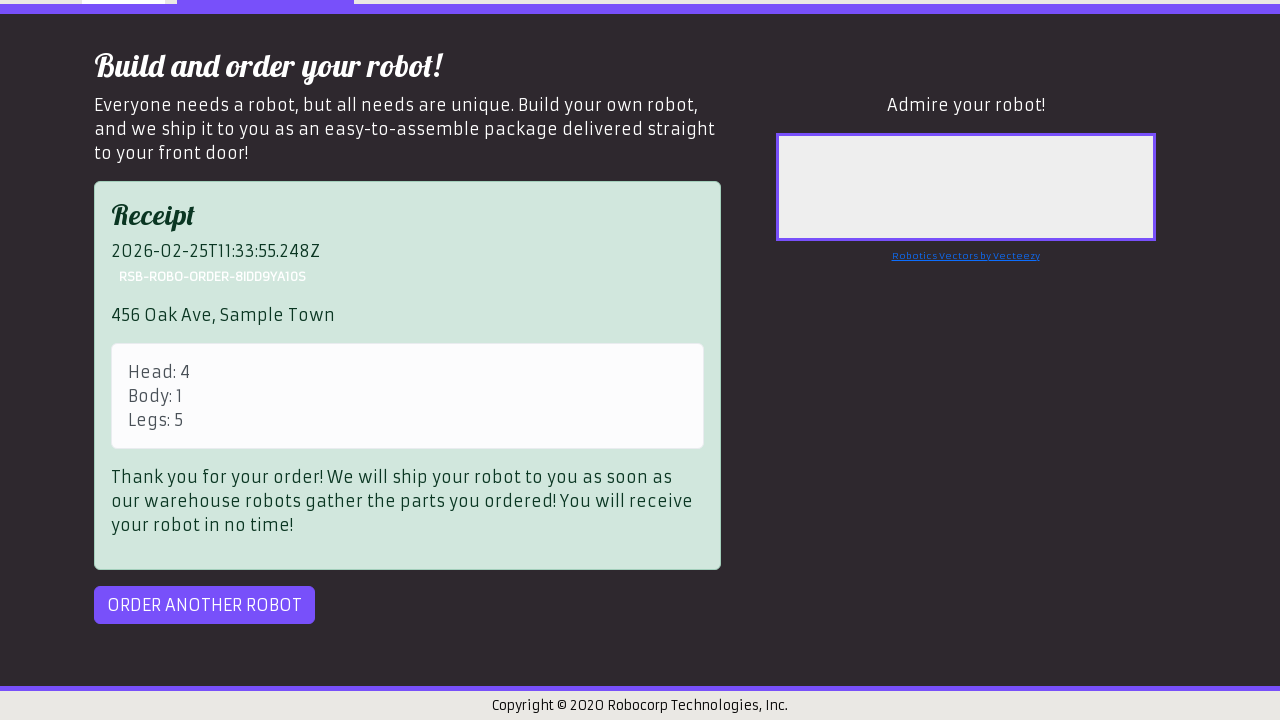

Order completion confirmation loaded
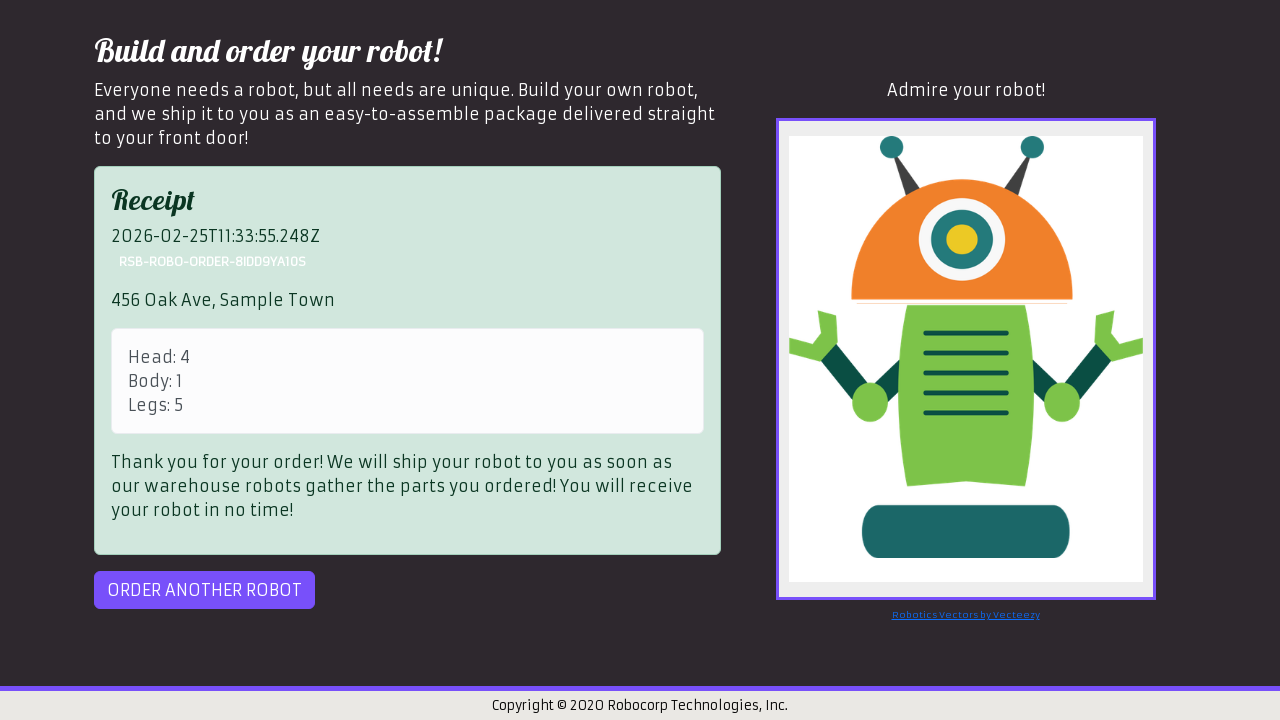

Retrieved order confirmation badge
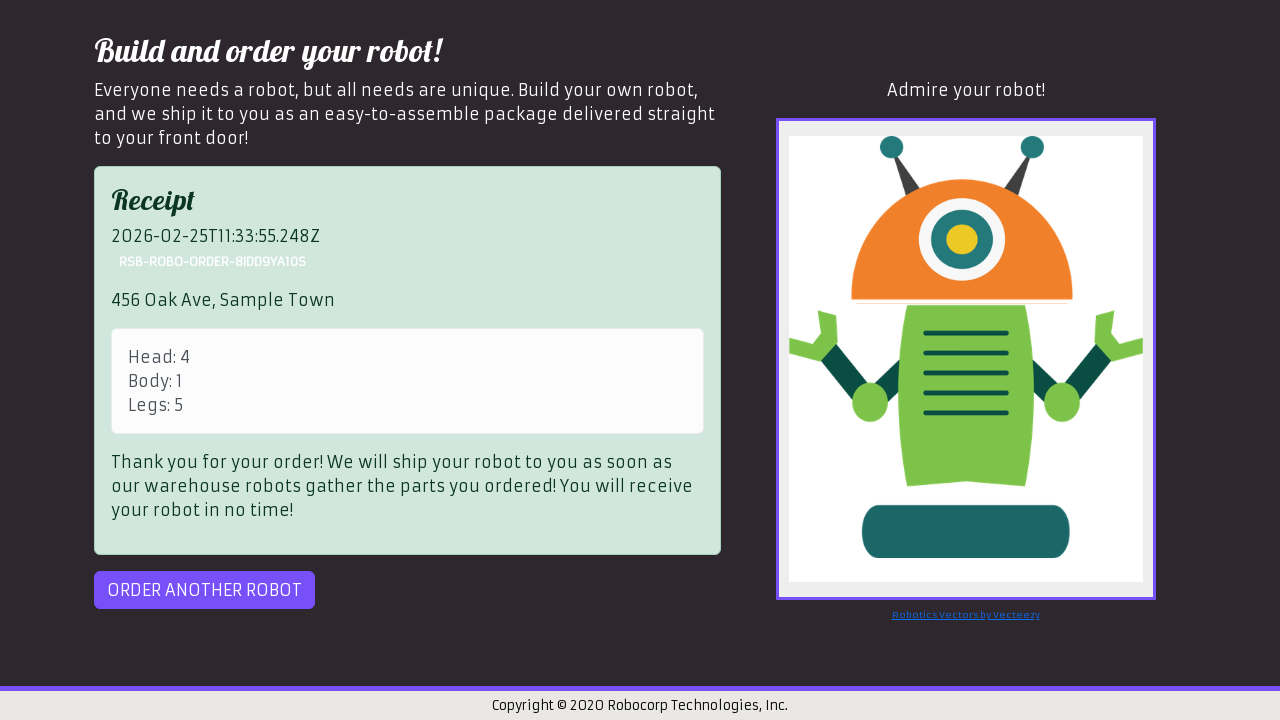

Clicked 'Order Another' button to proceed to next order at (204, 590) on #order-another
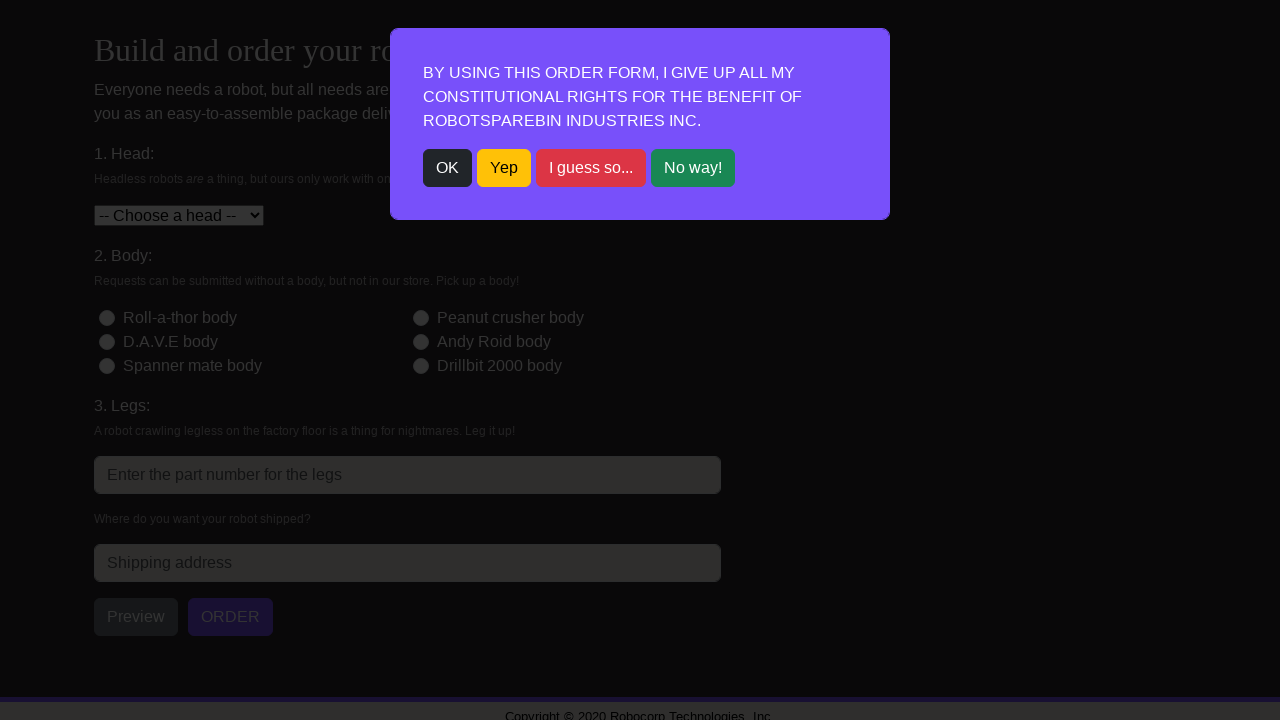

Popup alert buttons loaded for next order
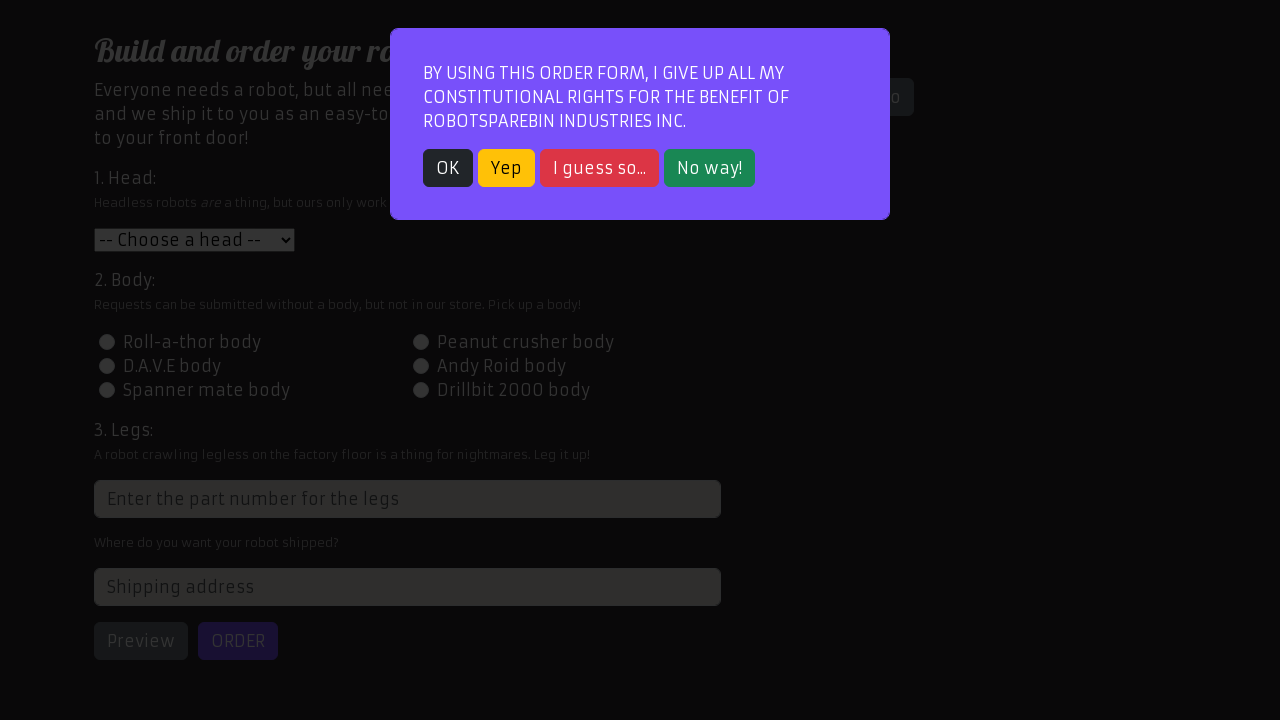

Closed popup to prepare for next order at (600, 168) on .alert-buttons .btn-danger
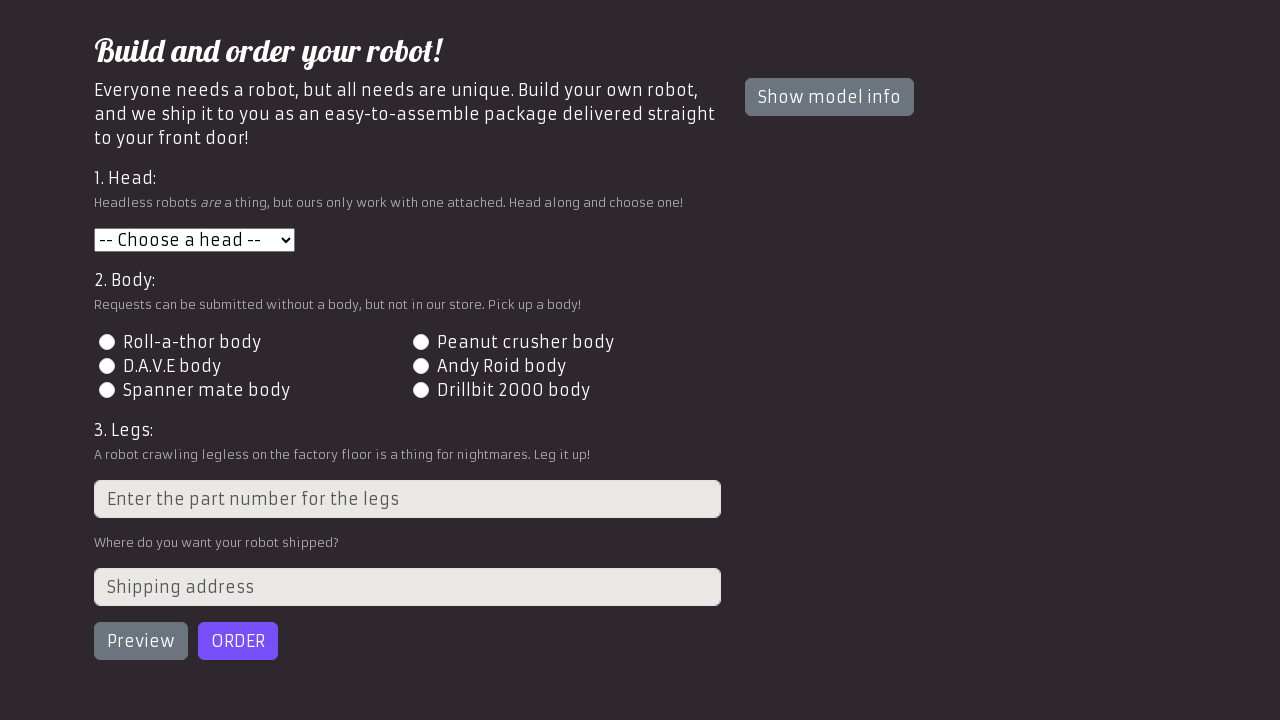

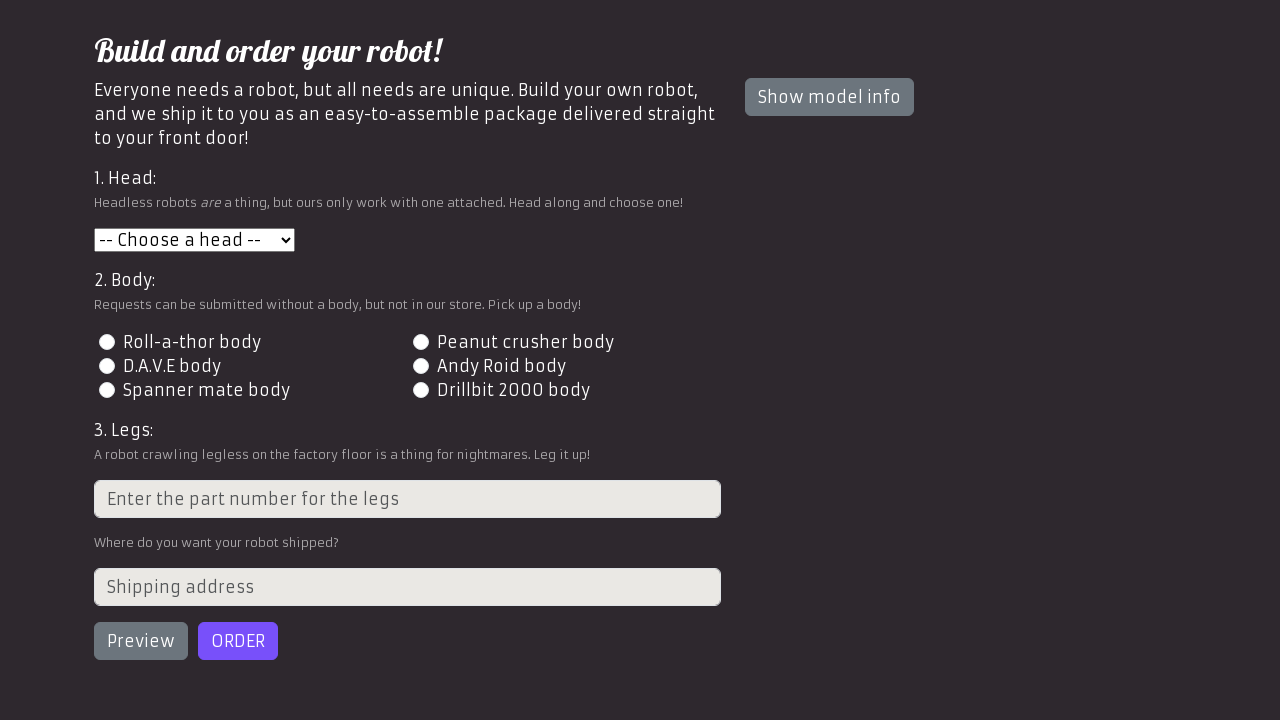